Basic browser automation test that navigates to a test automation website and maximizes the browser window

Starting URL: https://www.testotomasyonu.com

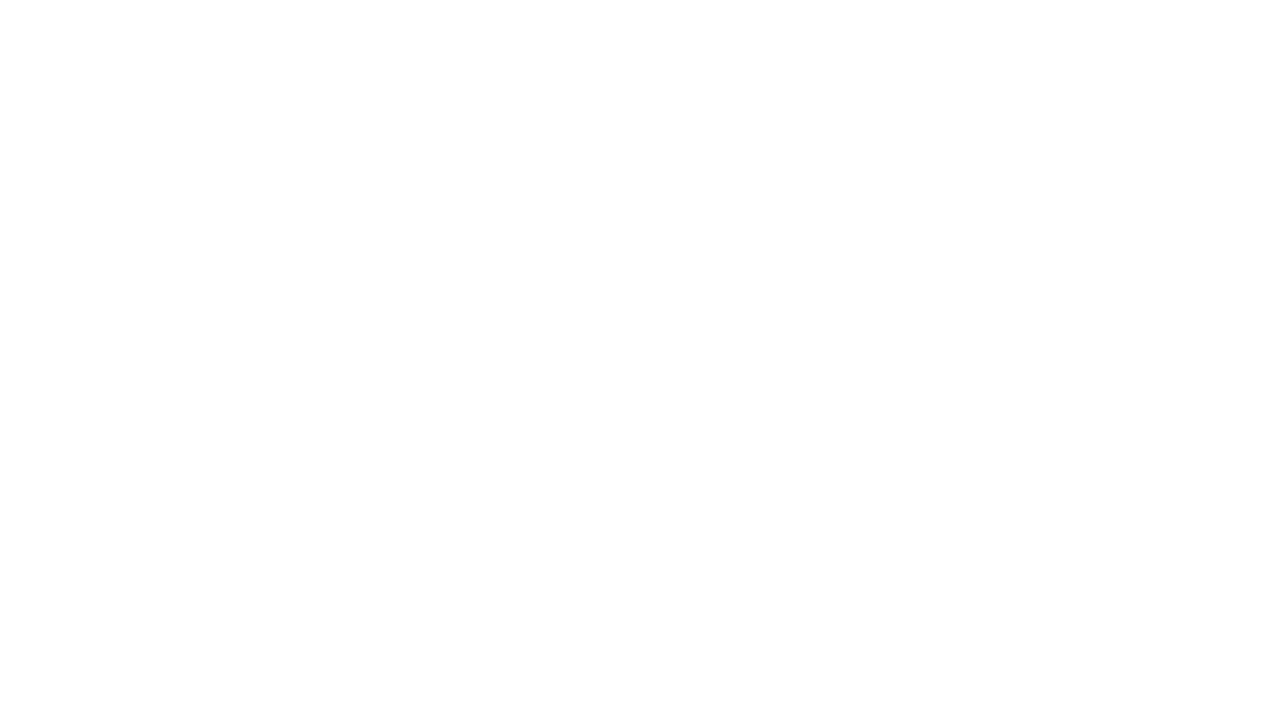

Navigated to https://www.testotomasyonu.com
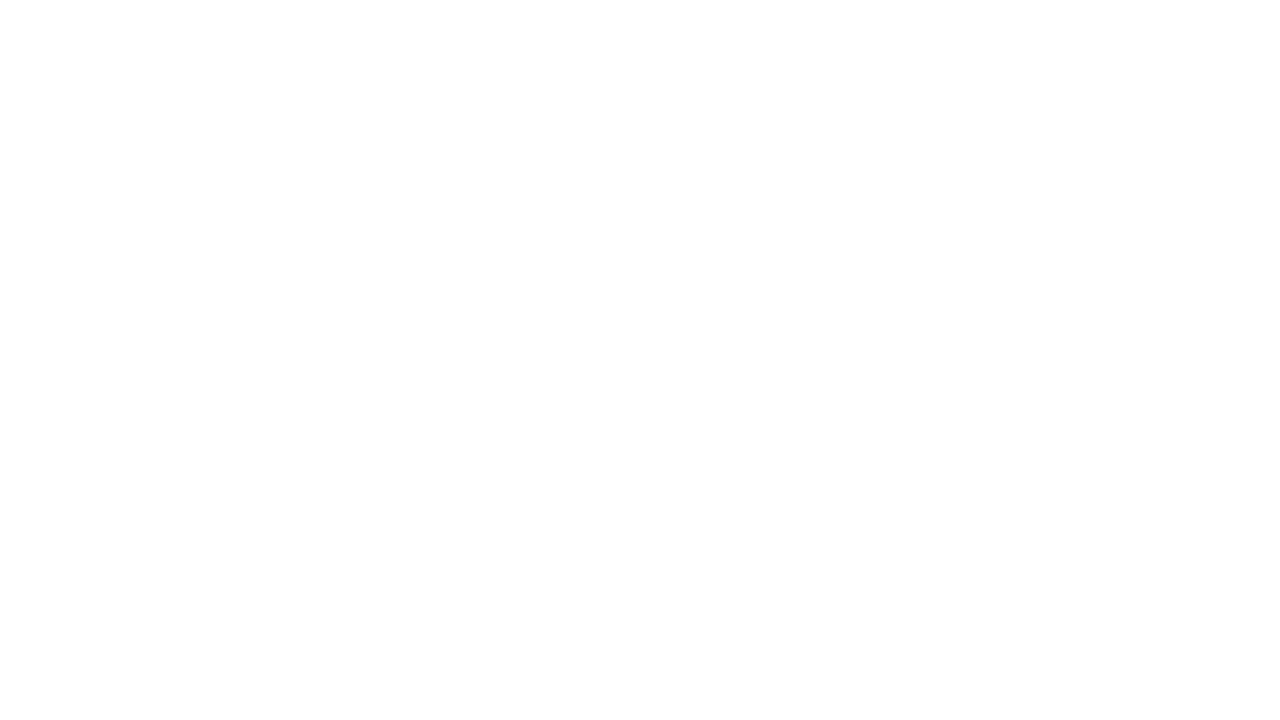

Maximized browser window to 1920x1080
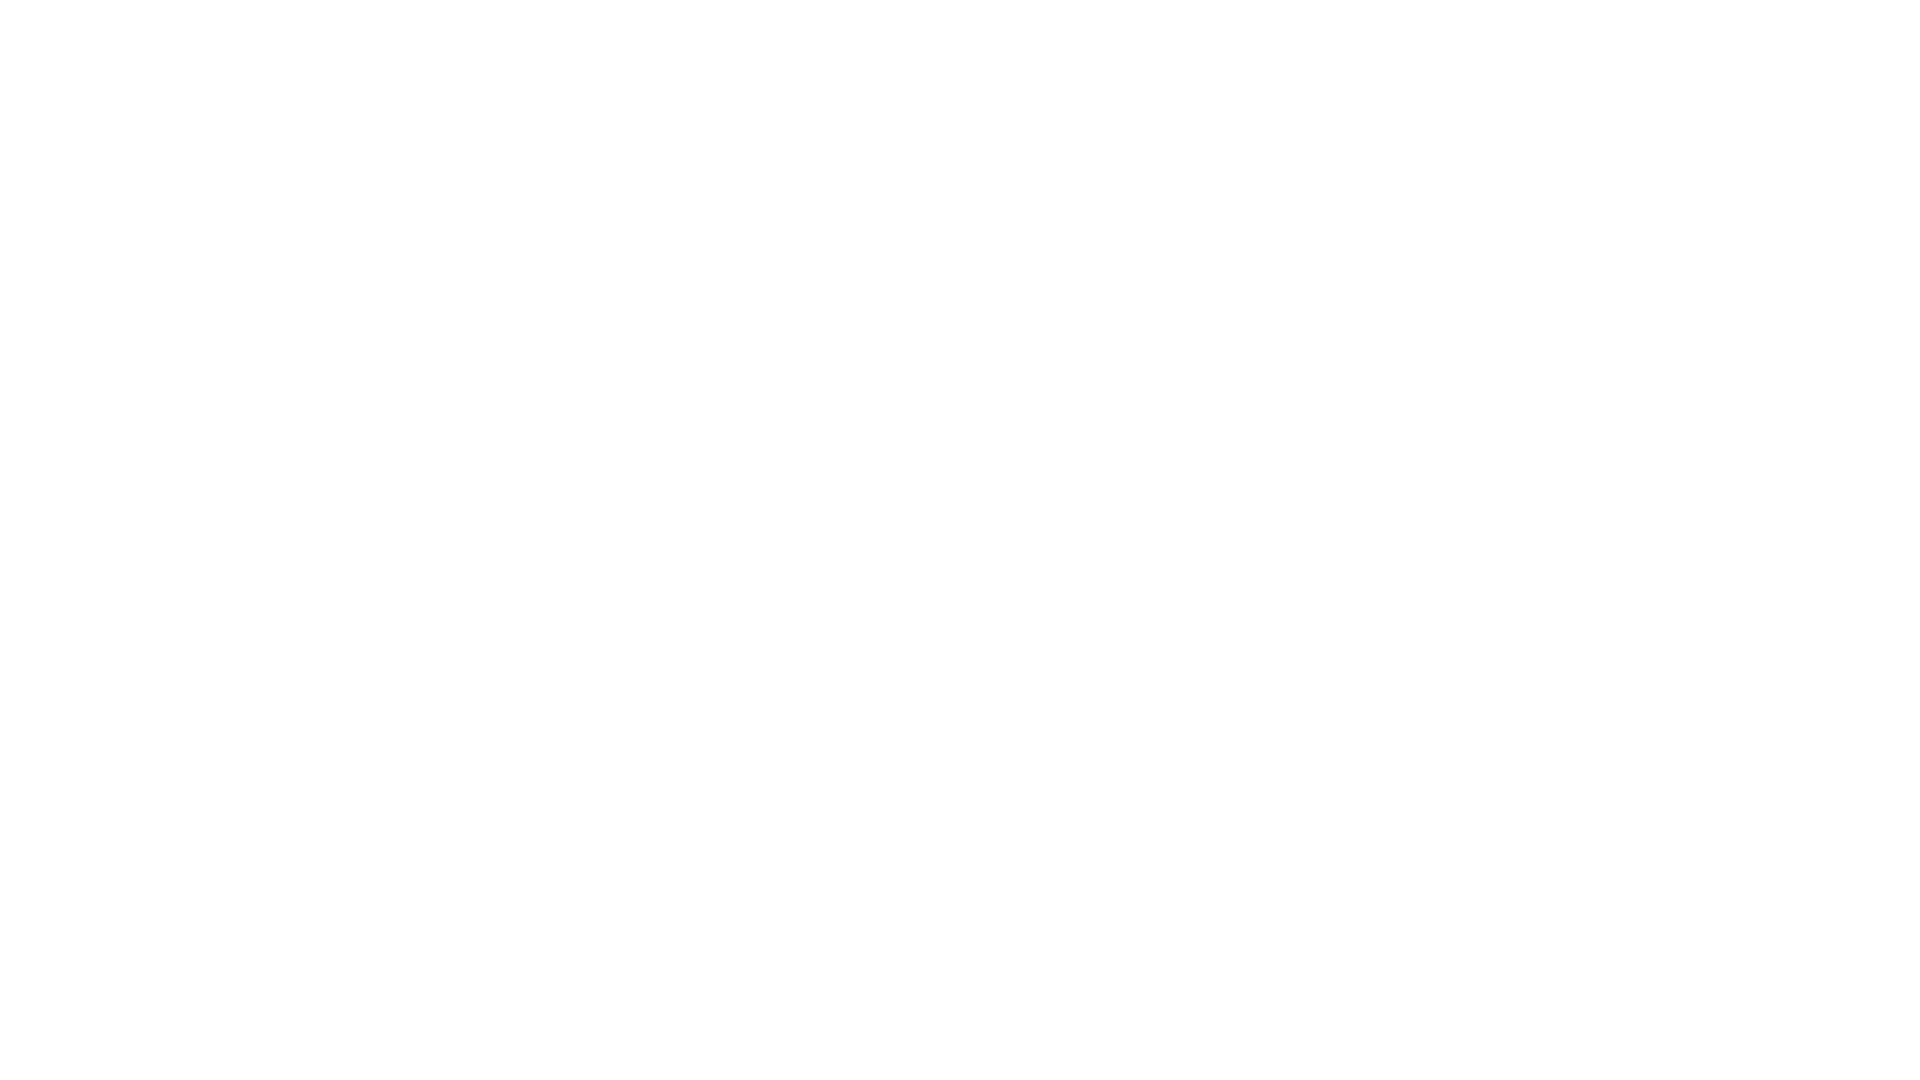

Page fully loaded
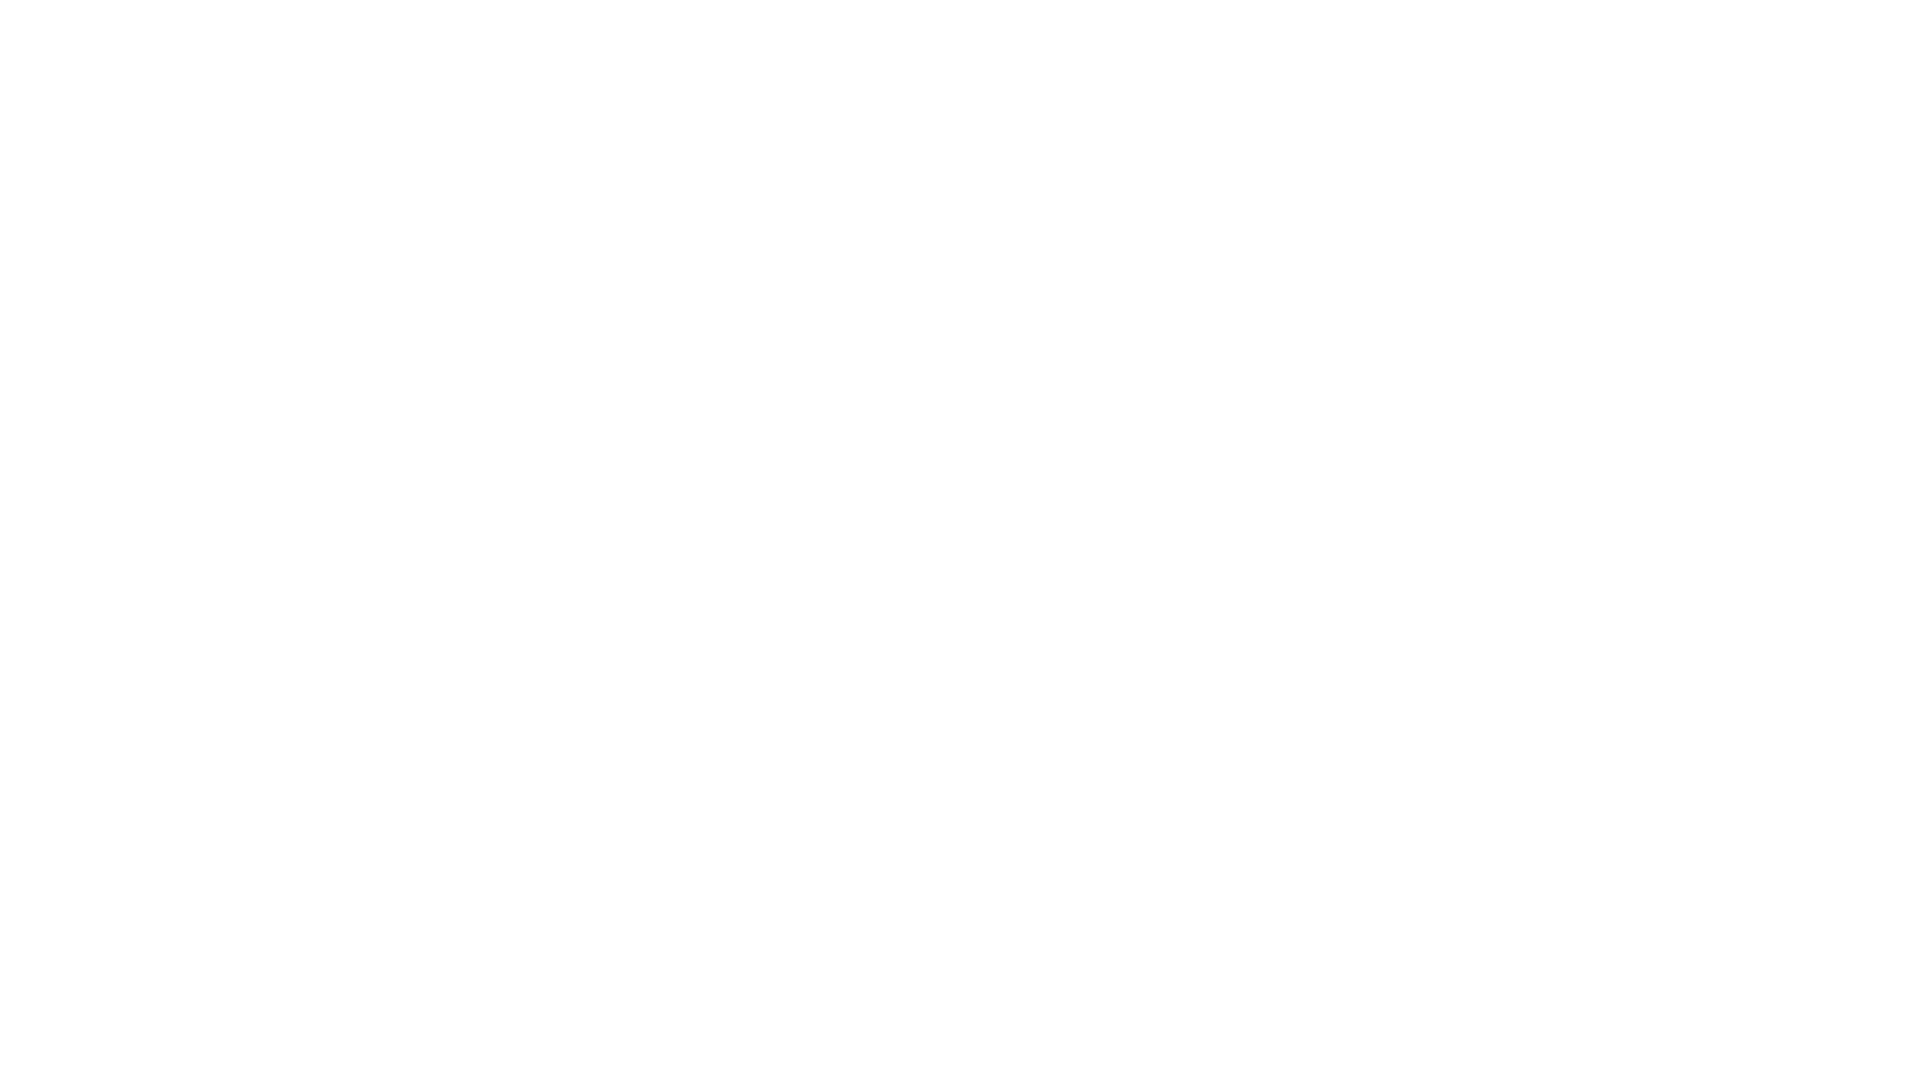

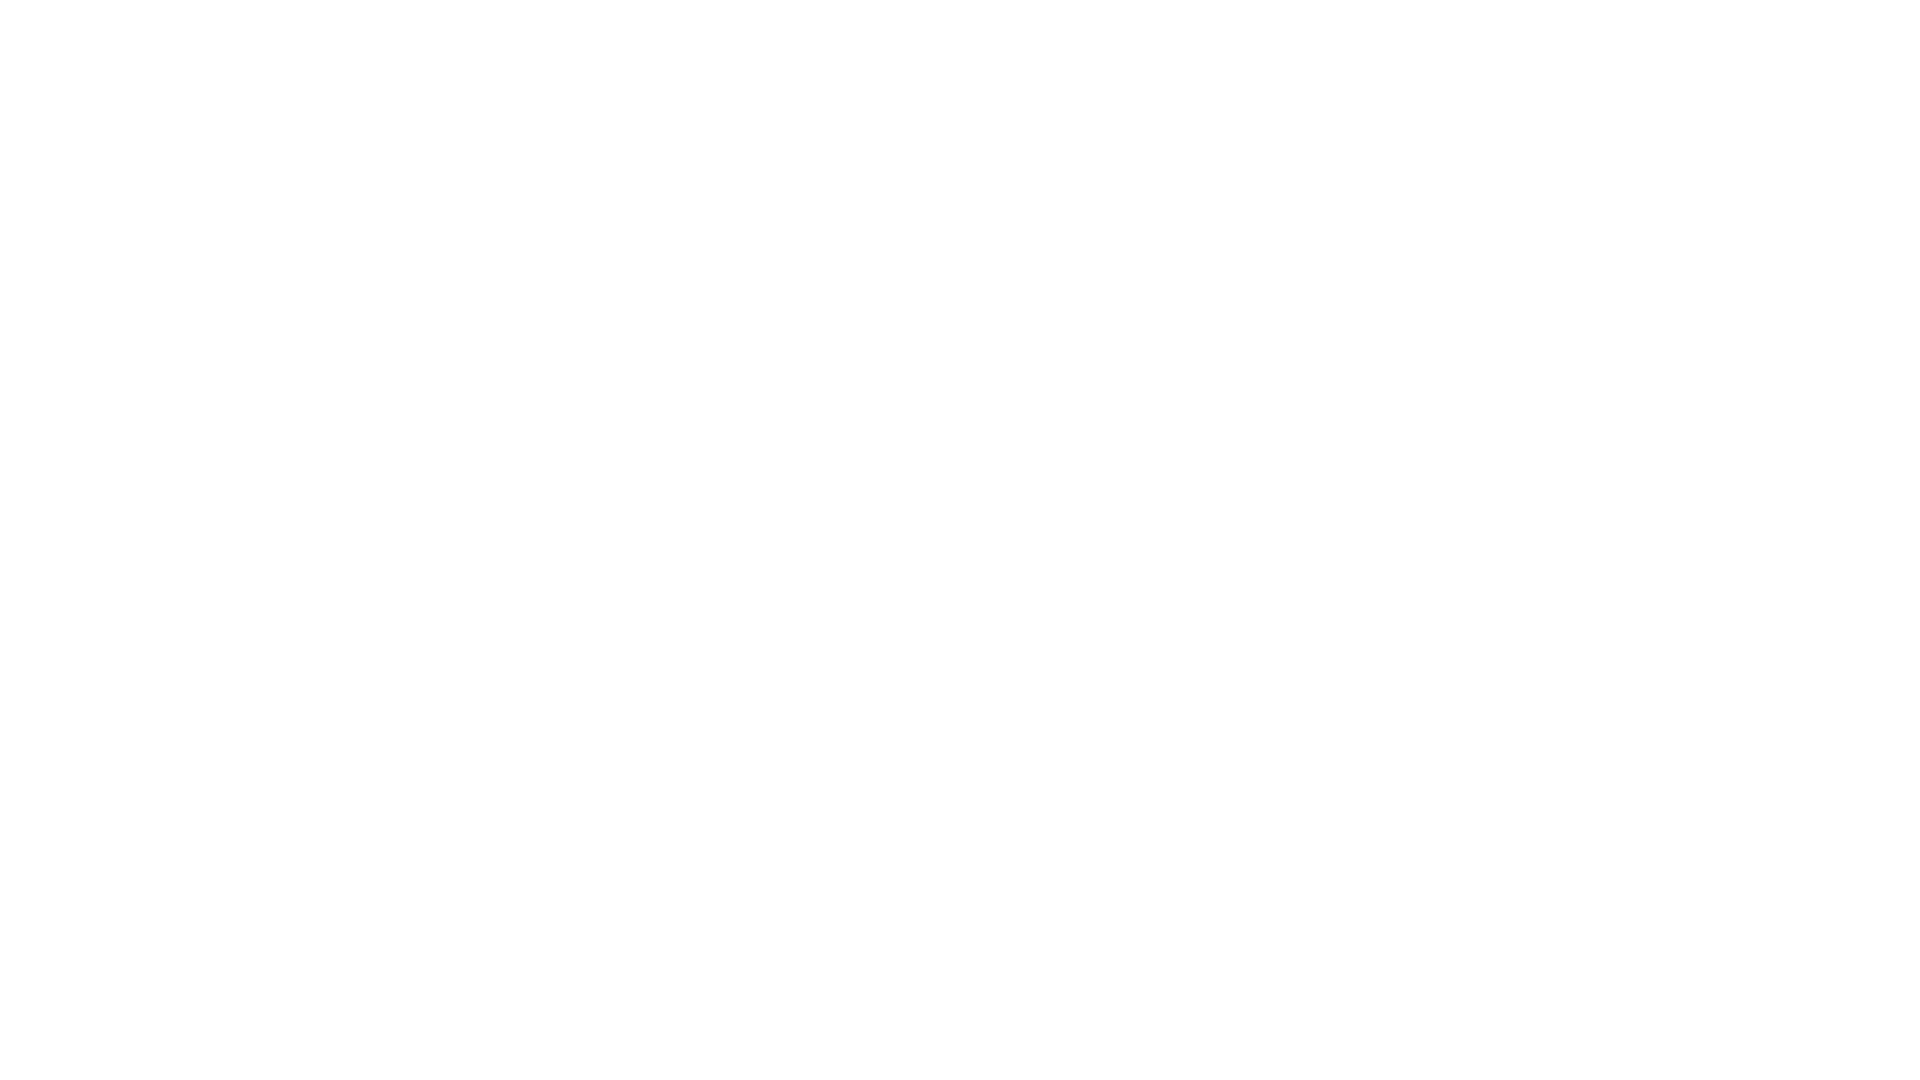